Tests window switching, frame handling, and alert interaction on W3Schools by clicking a "Try it Yourself" button, switching to the new window, interacting with an iframe and alert, then closing both windows

Starting URL: https://www.w3schools.com/jsref/met_win_alert.asp

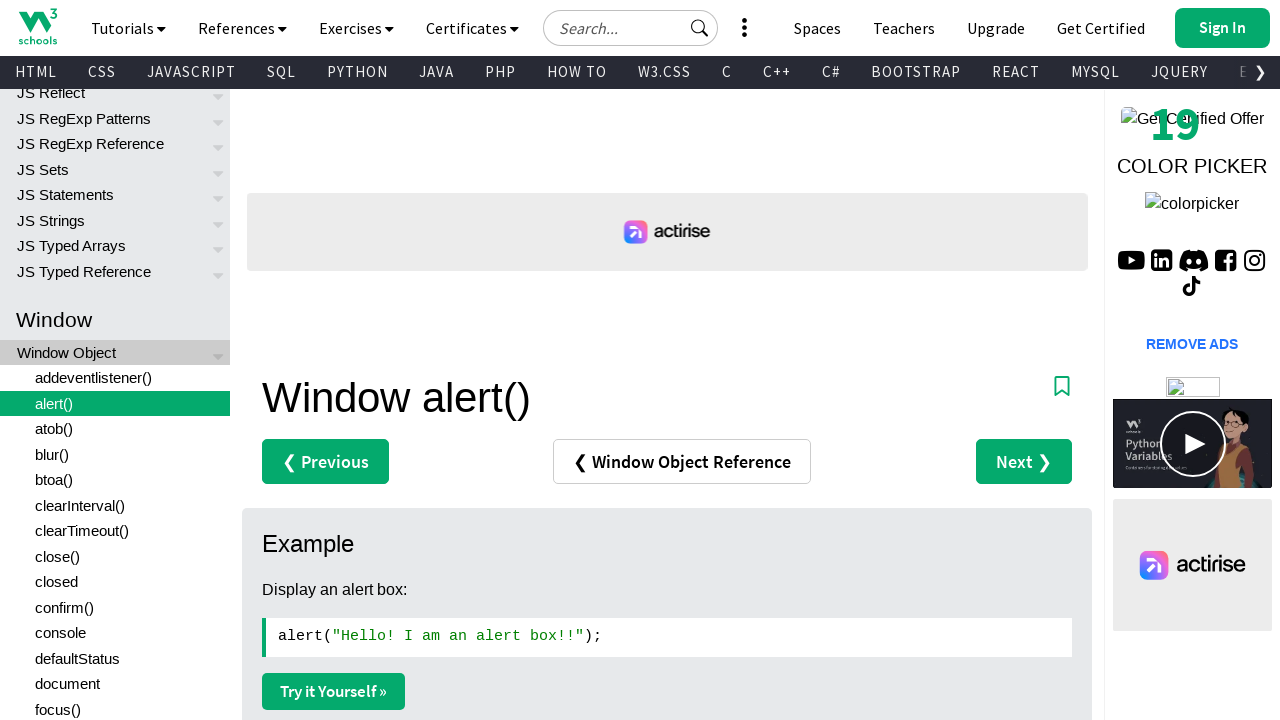

Clicked 'Try it Yourself »' button to open new window at (334, 691) on (//a[text()='Try it Yourself »'])[1]
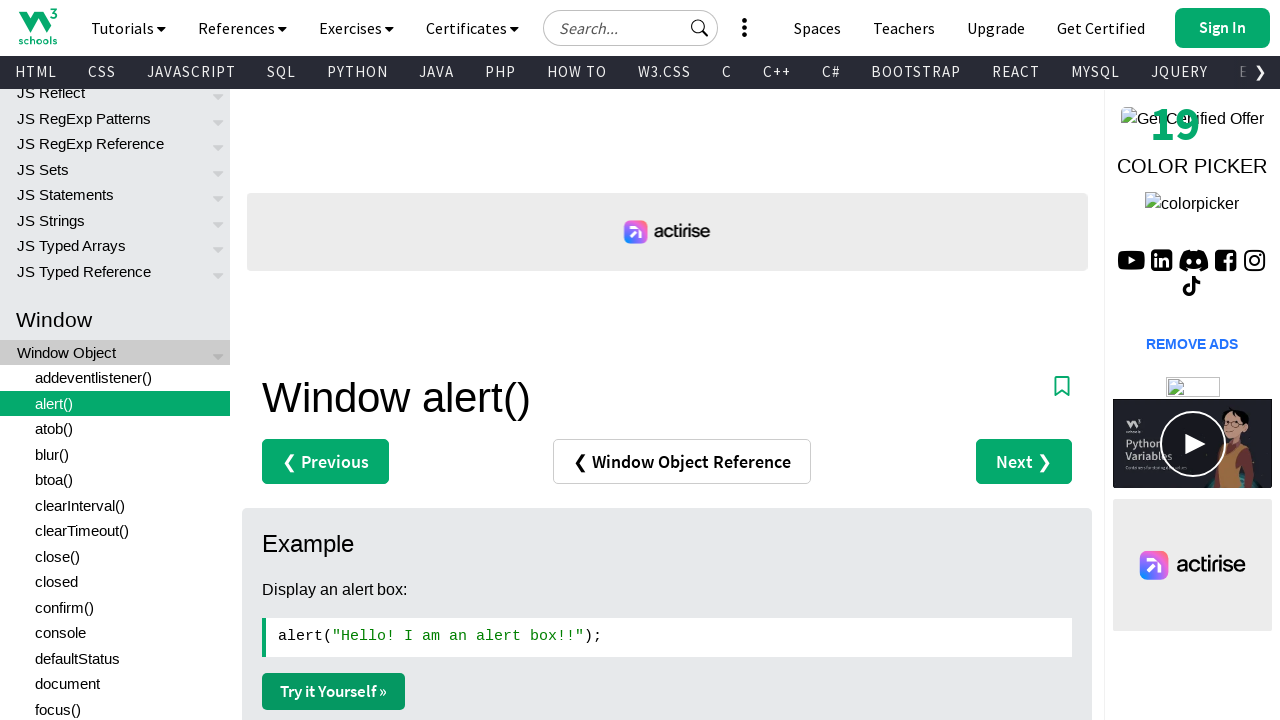

New window/tab was captured
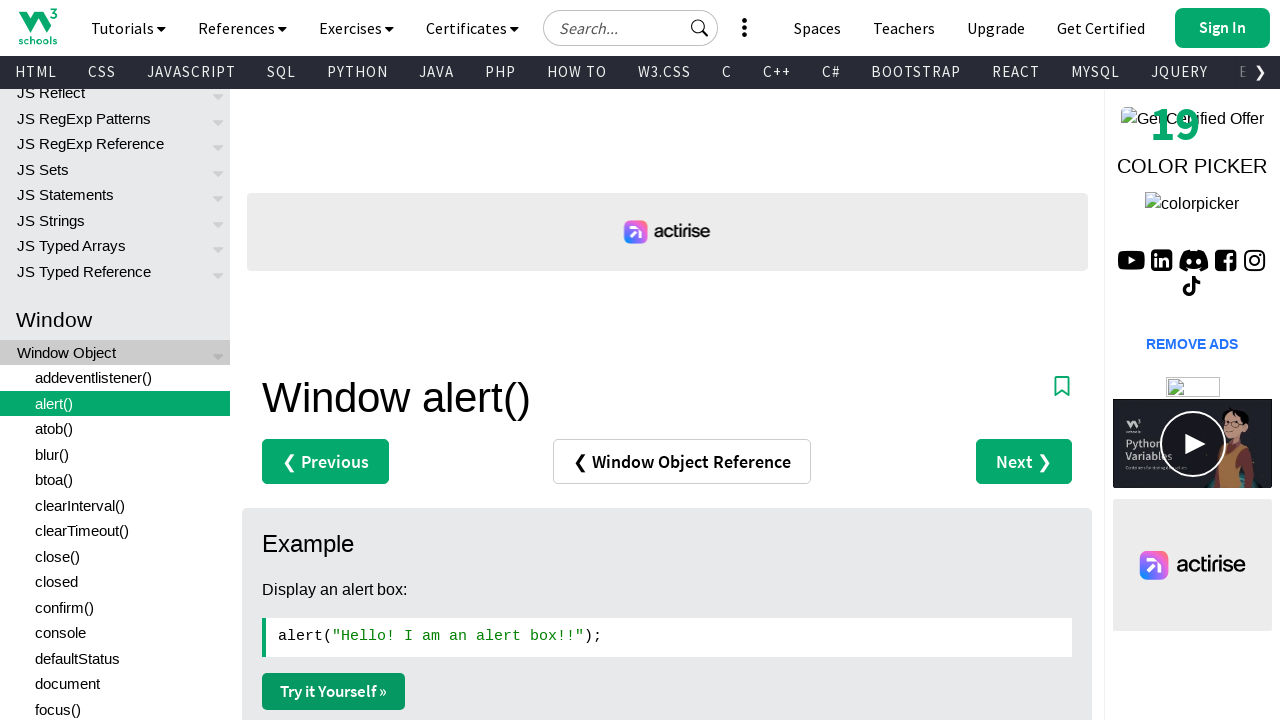

New page loaded successfully
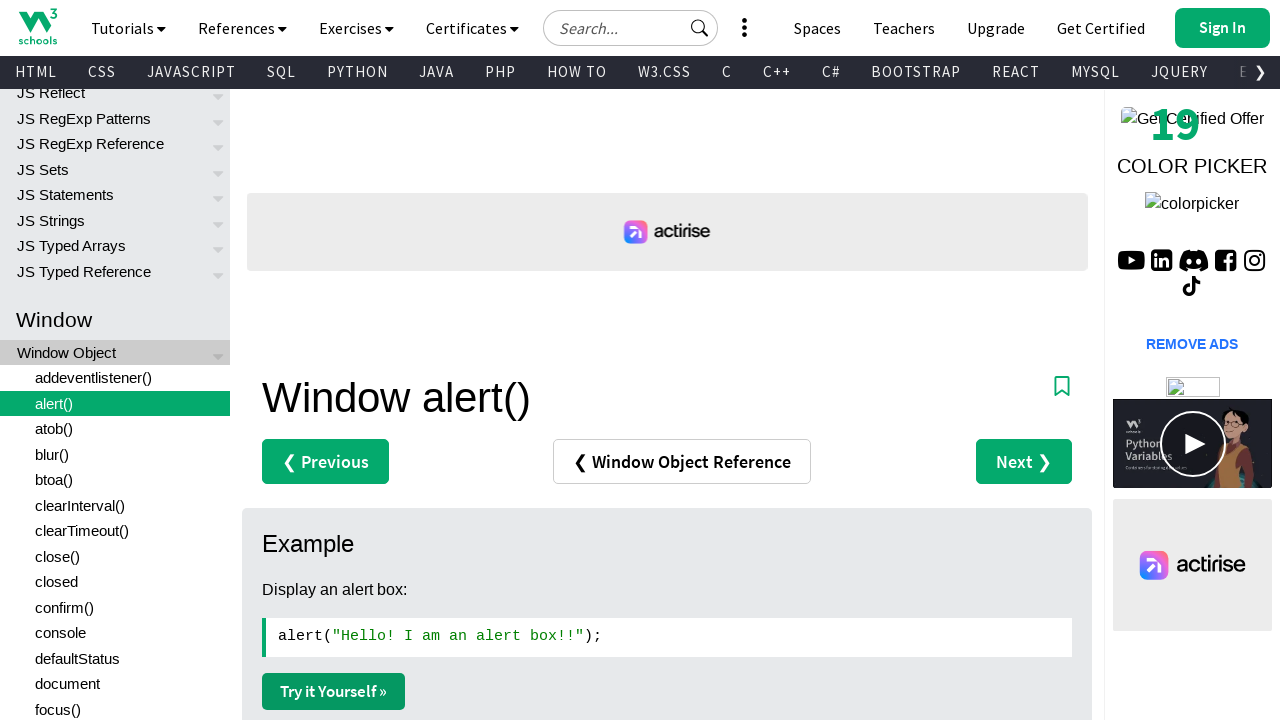

Switched to iframeResult and clicked 'Try it' button at (551, 216) on button:has-text('Try it')
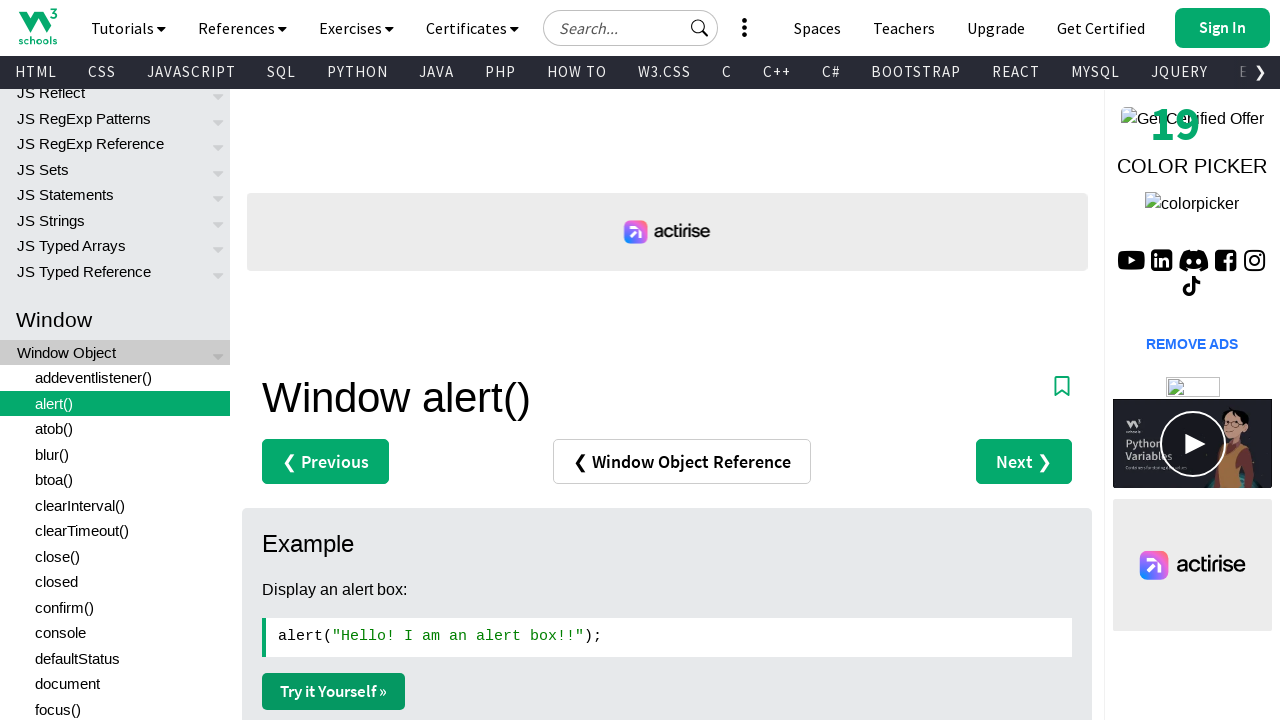

Set up dialog handler to dismiss alerts
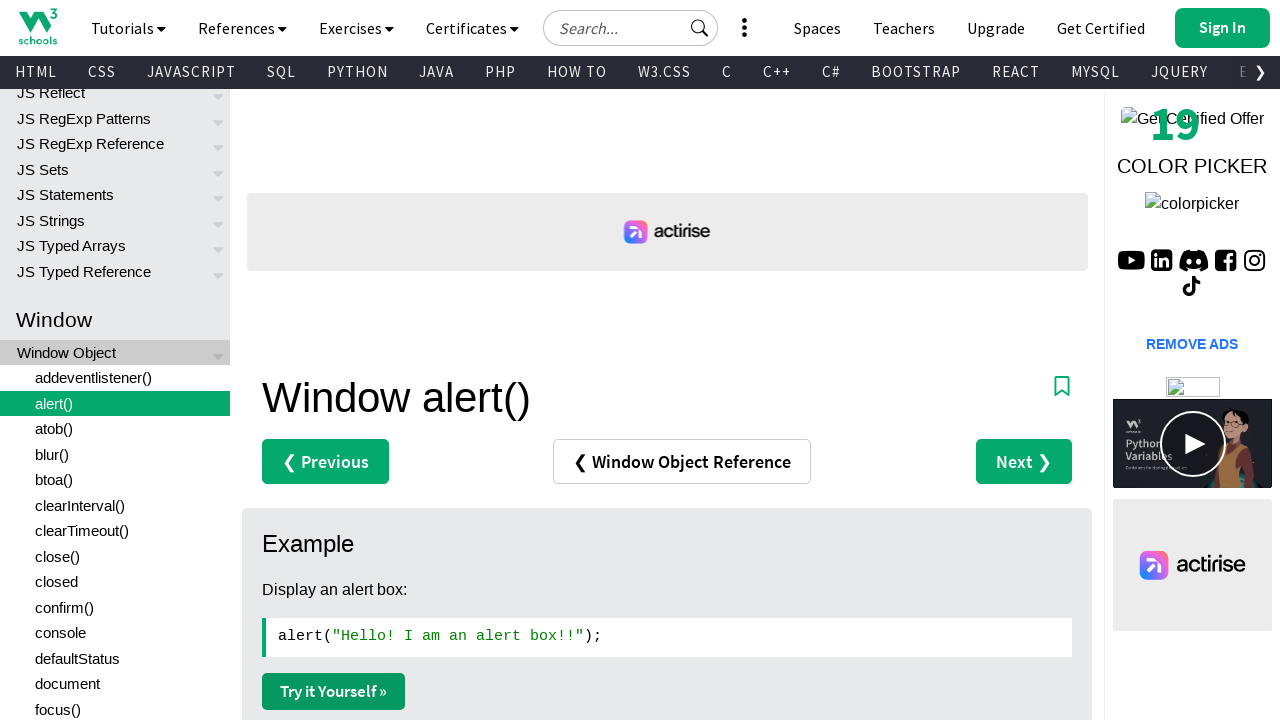

Closed new window/tab
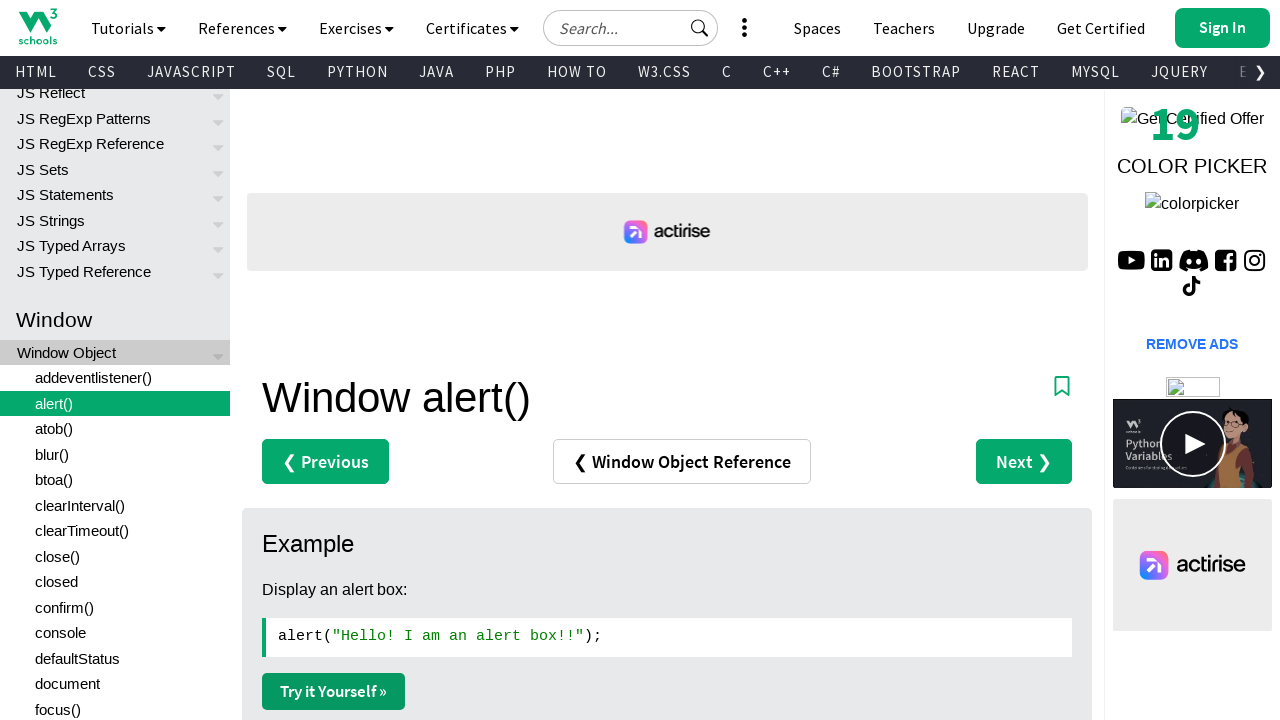

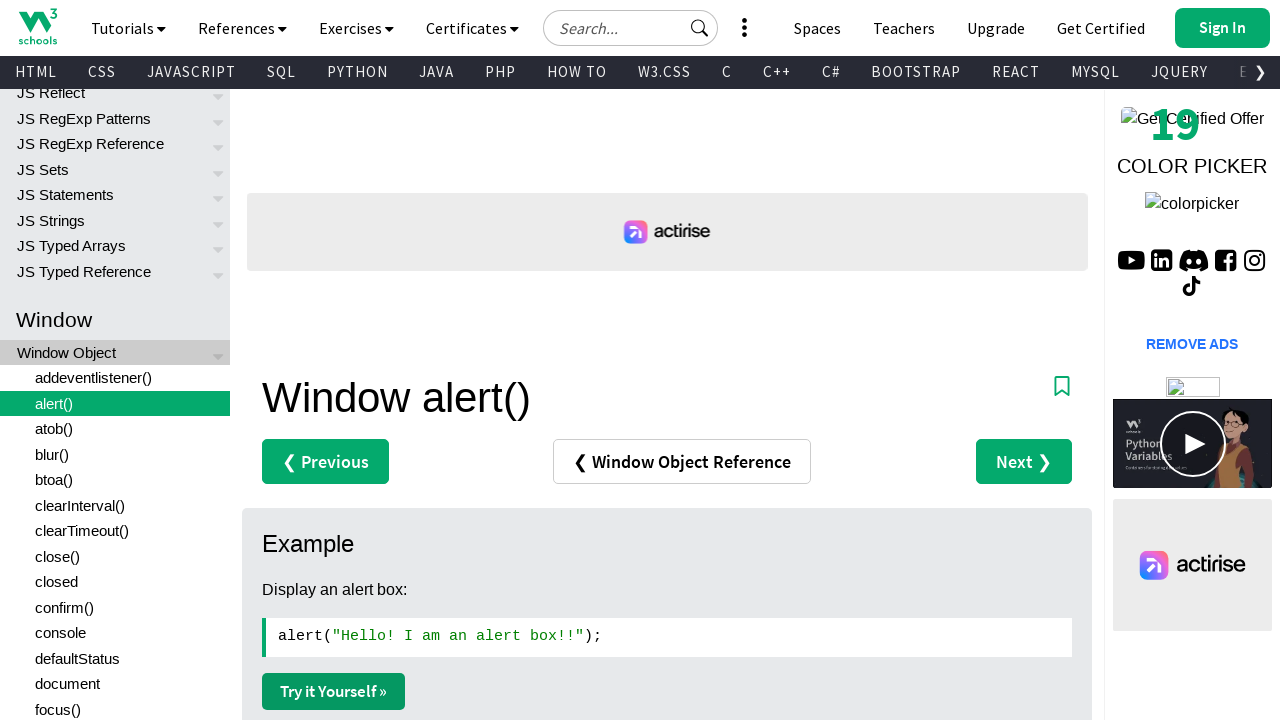